Tests a data types form by filling in various fields (name, address, email, phone, city, country, job position, company) with test data and submitting the form, then verifies the form field validation states.

Starting URL: https://bonigarcia.dev/selenium-webdriver-java/data-types.html

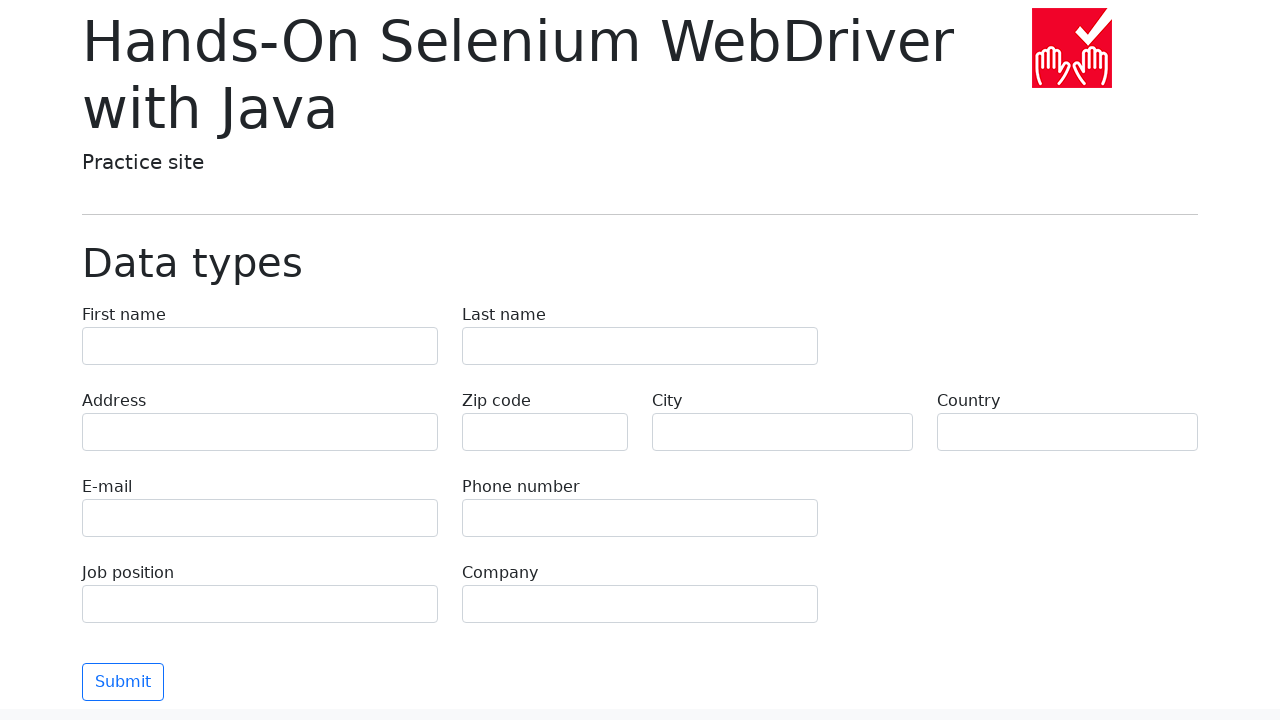

Filled first name field with 'Иван' on input[name='first-name']
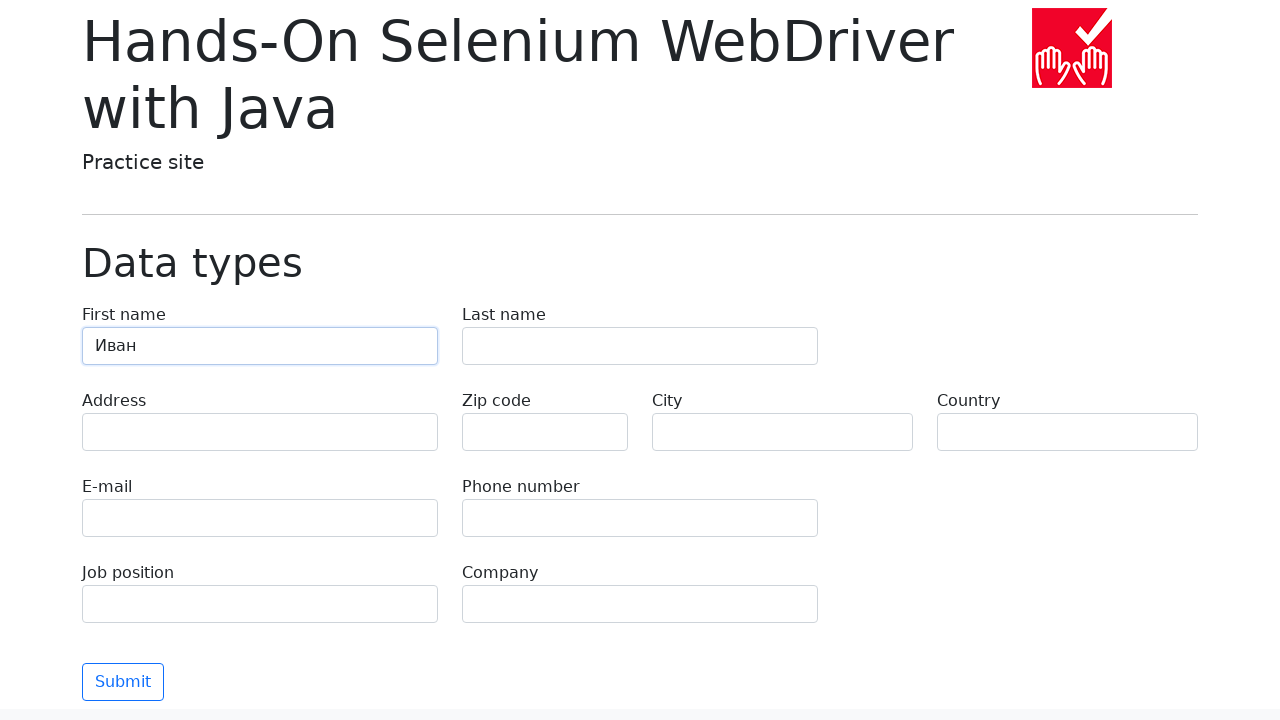

Filled last name field with 'Петров' on input[name='last-name']
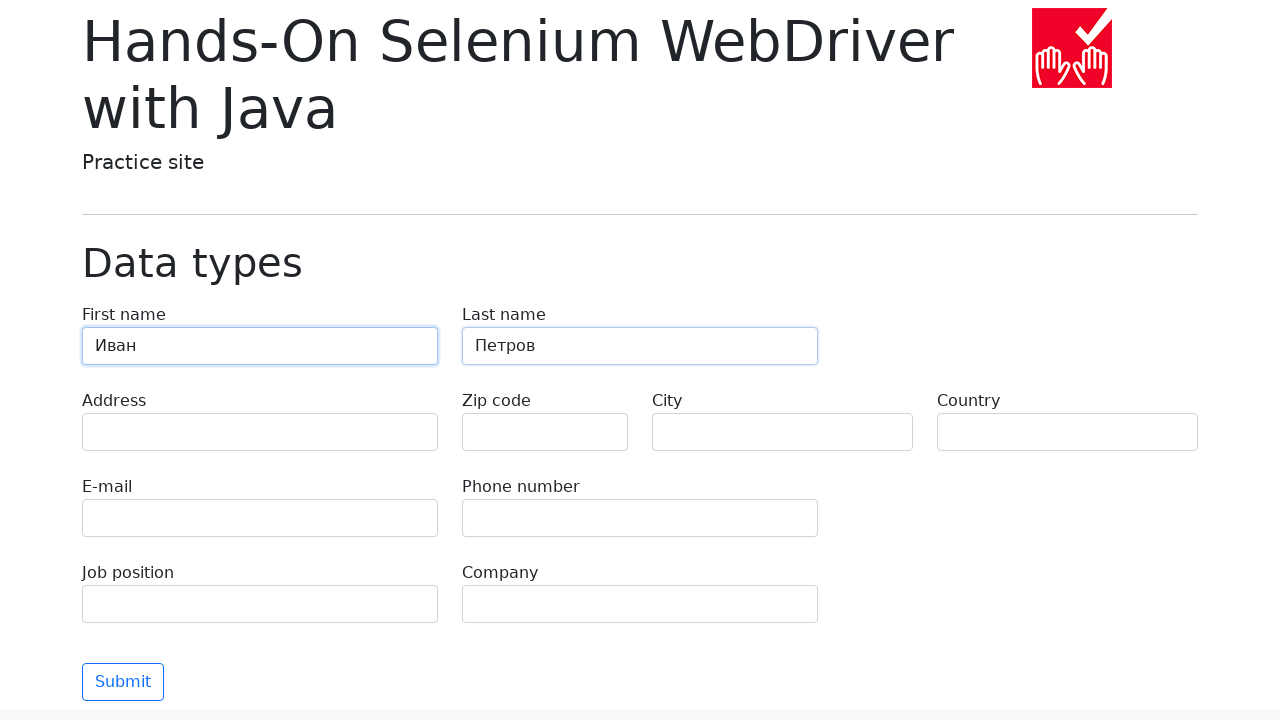

Filled address field with 'Ленина, 55-3' on input[name='address']
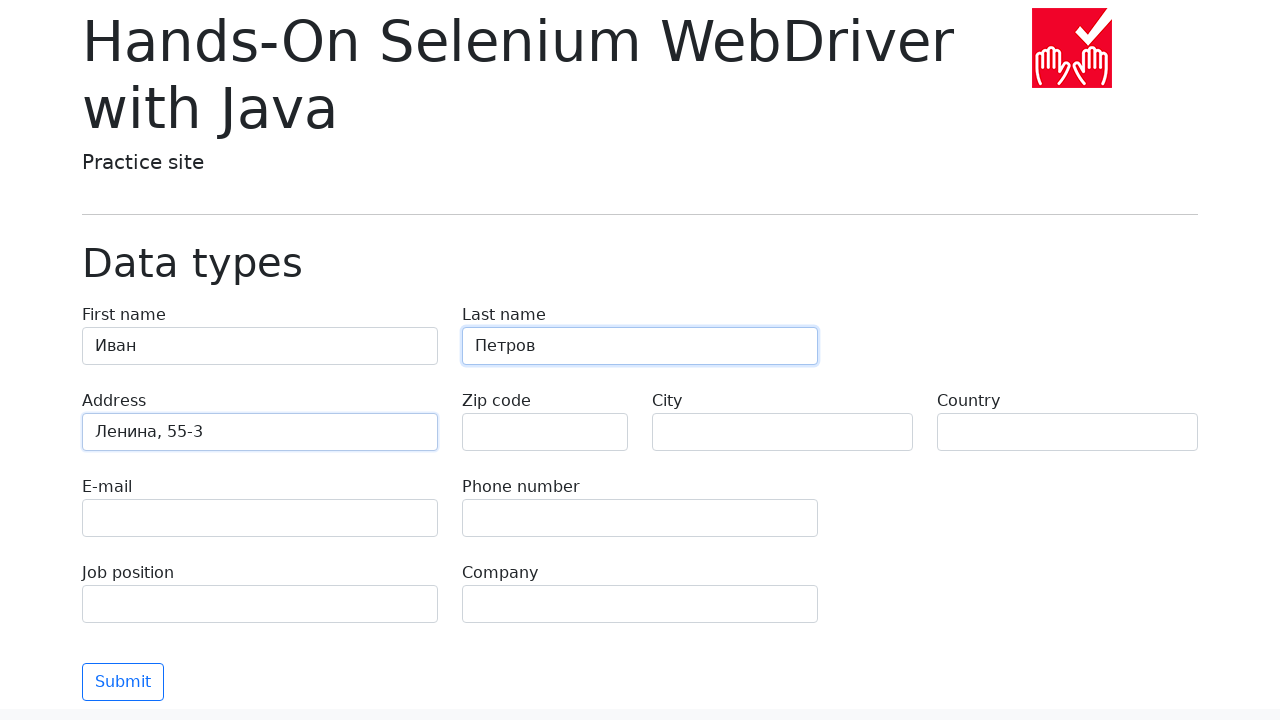

Filled email field with 'test@skypro.com' on input[name='e-mail']
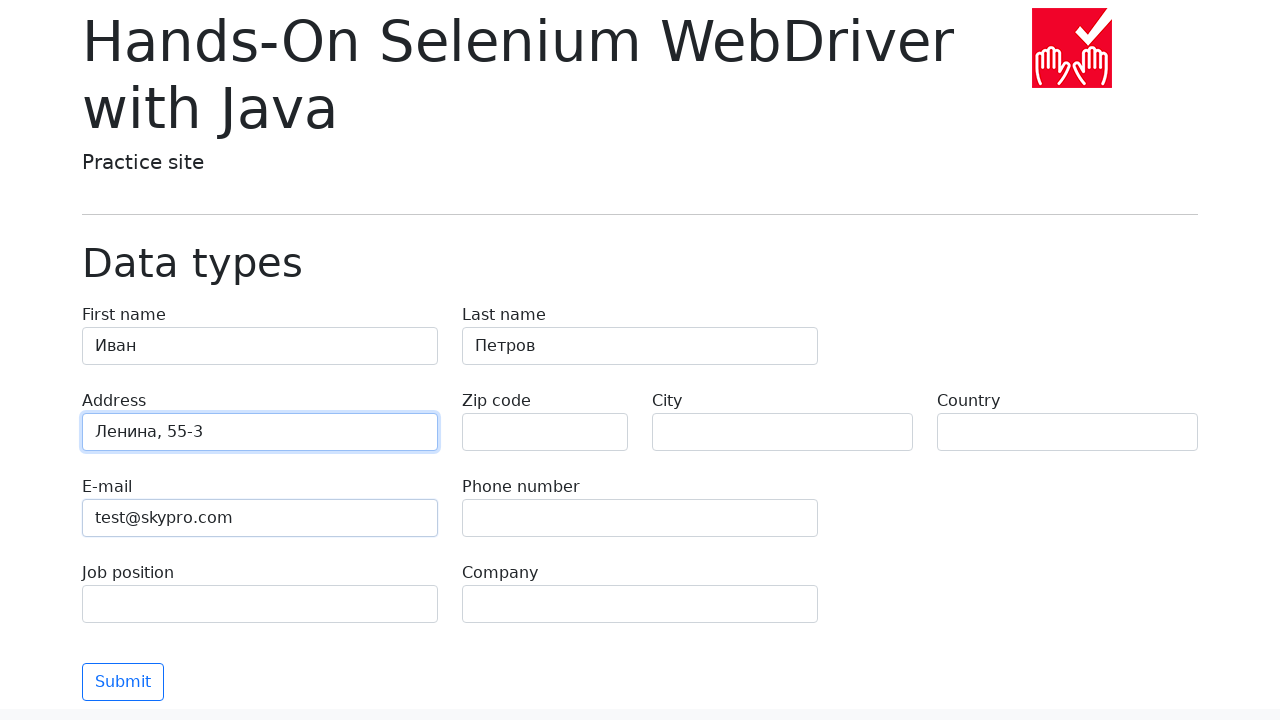

Filled phone field with '+7985899998787' on input[name='phone']
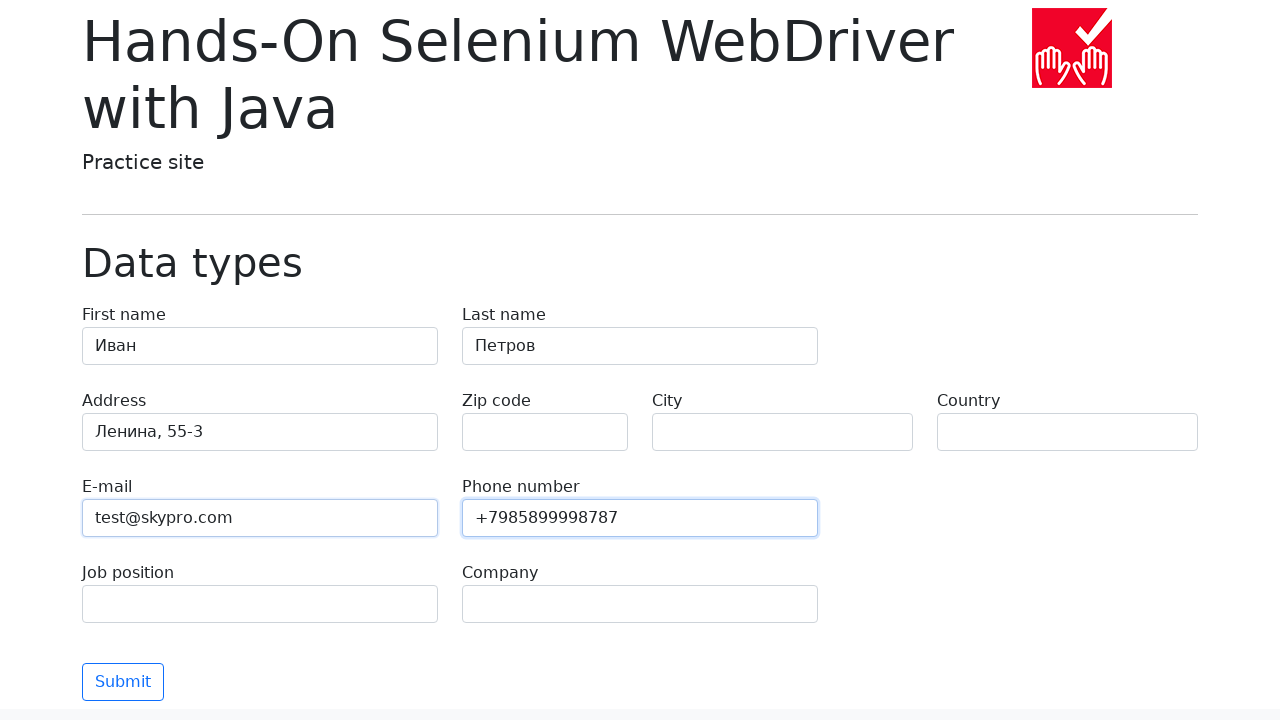

Filled city field with 'Москва' on input[name='city']
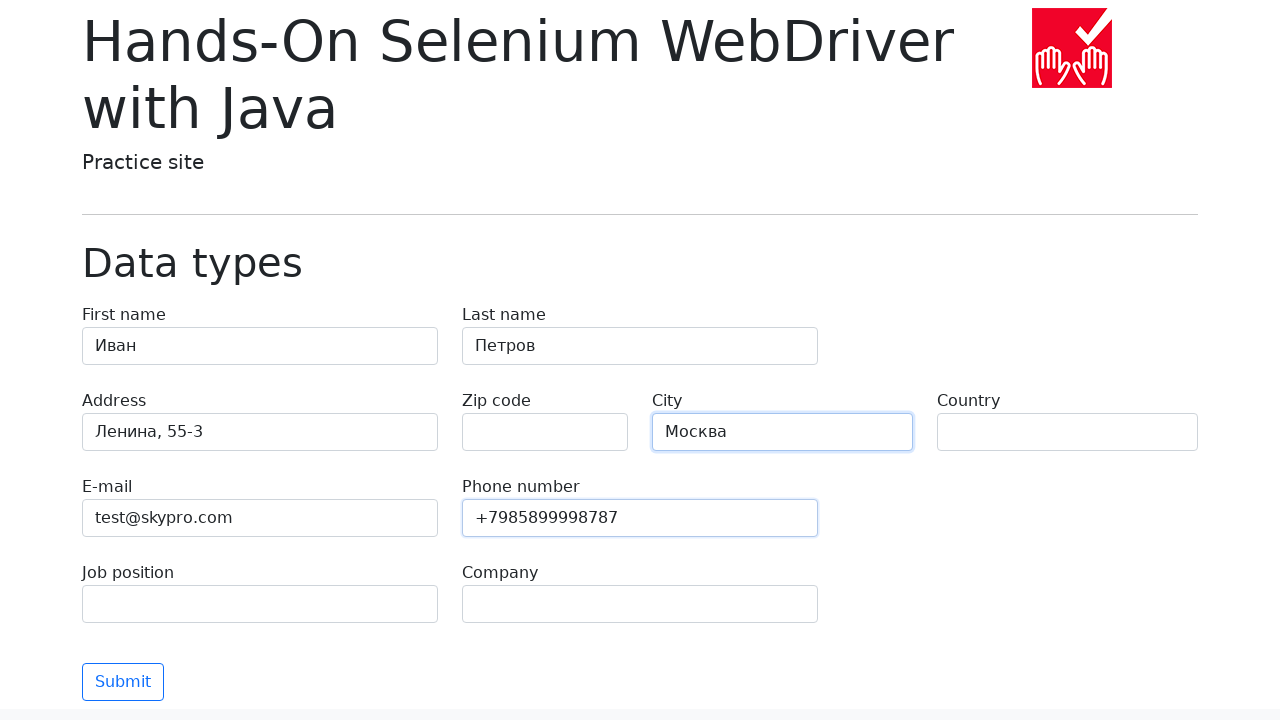

Filled country field with 'Россия' on input[name='country']
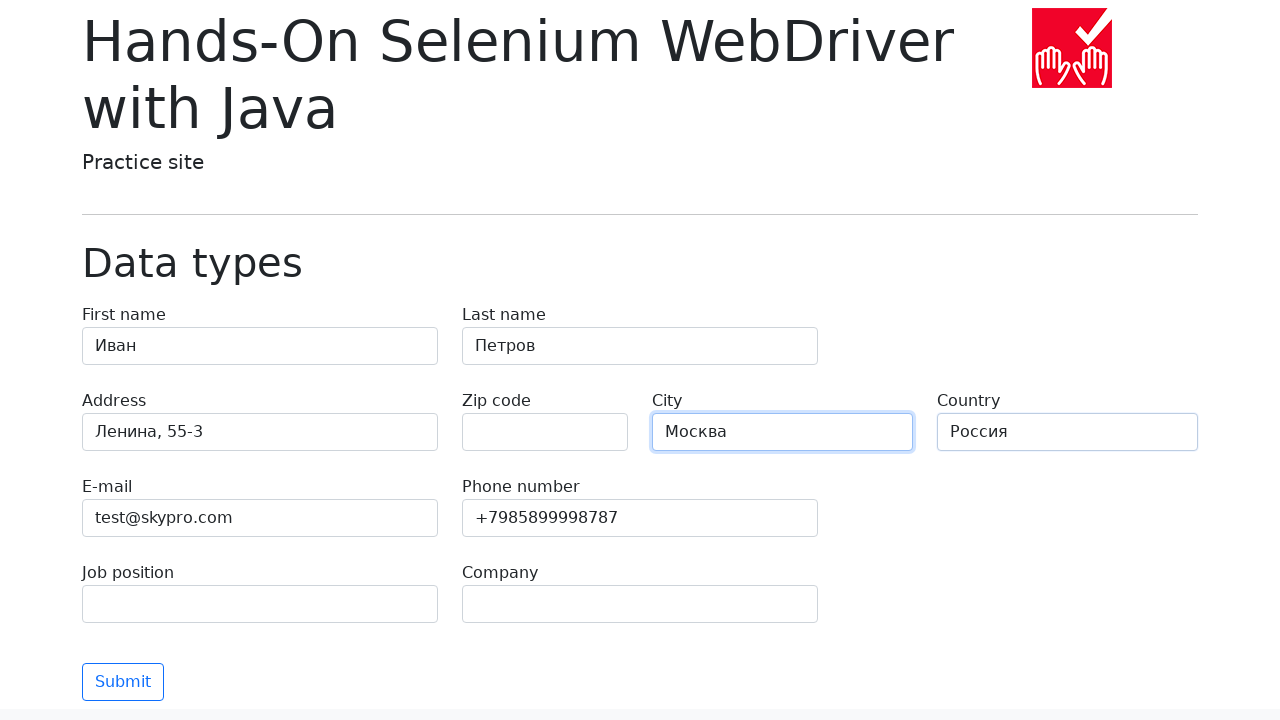

Filled job position field with 'QA' on input[name='job-position']
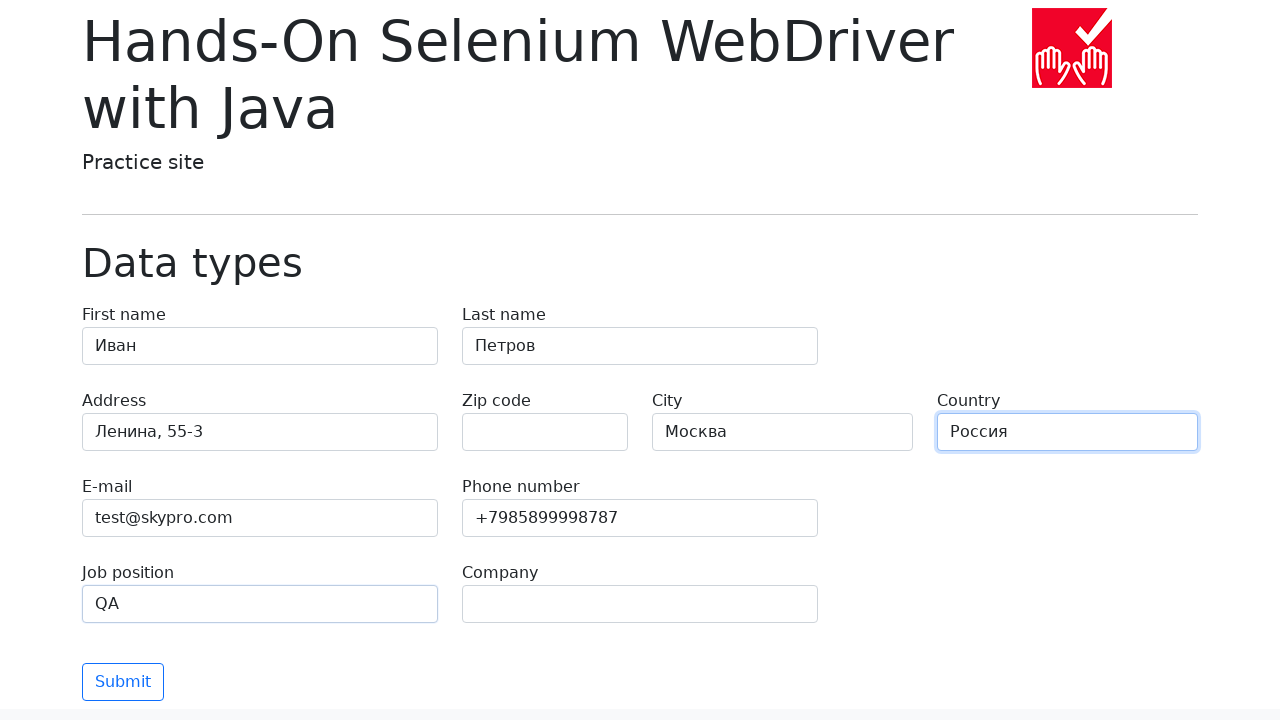

Filled company field with 'SkyPro' on input[name='company']
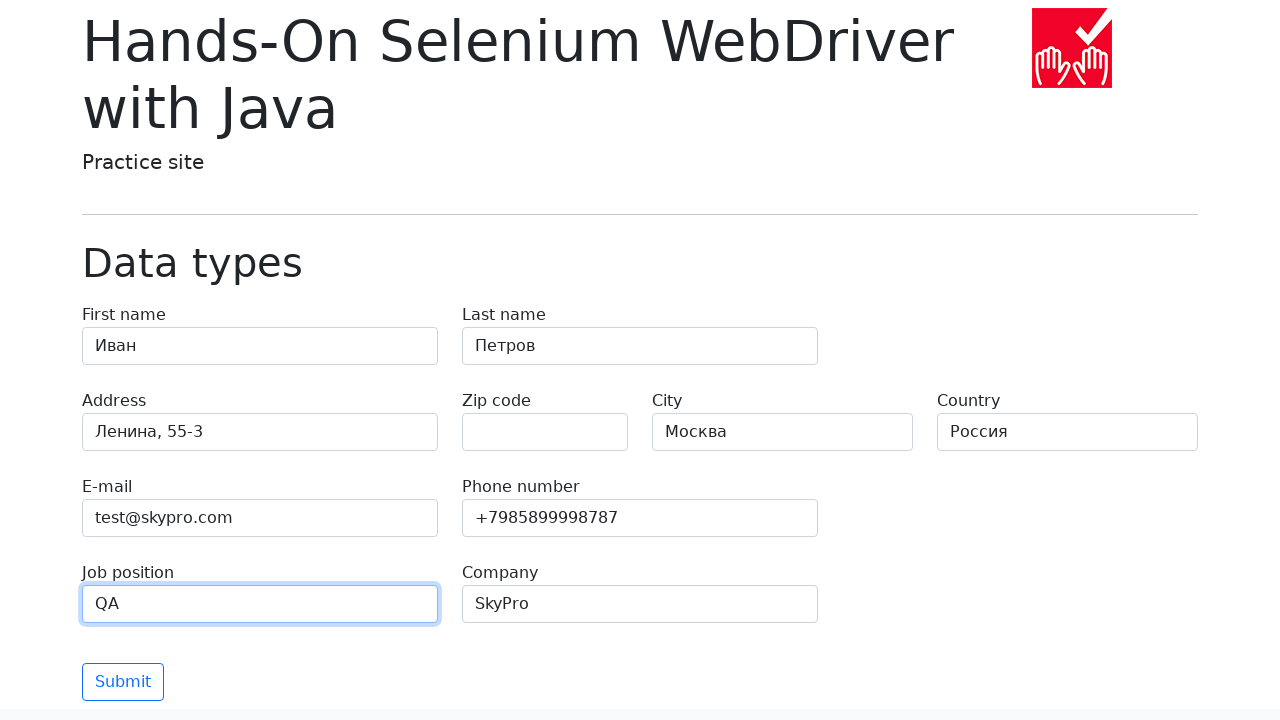

Clicked submit button to submit form at (123, 682) on button[type='submit']
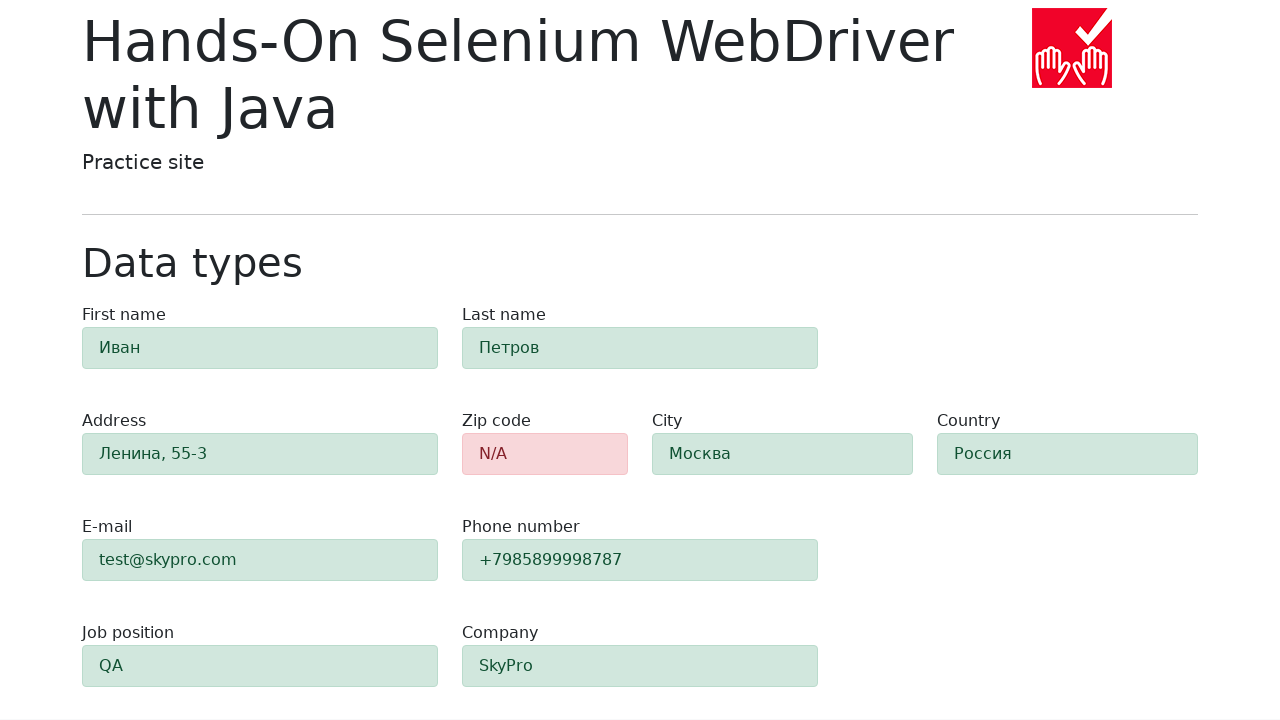

Form submission processed and first name field validation state verified
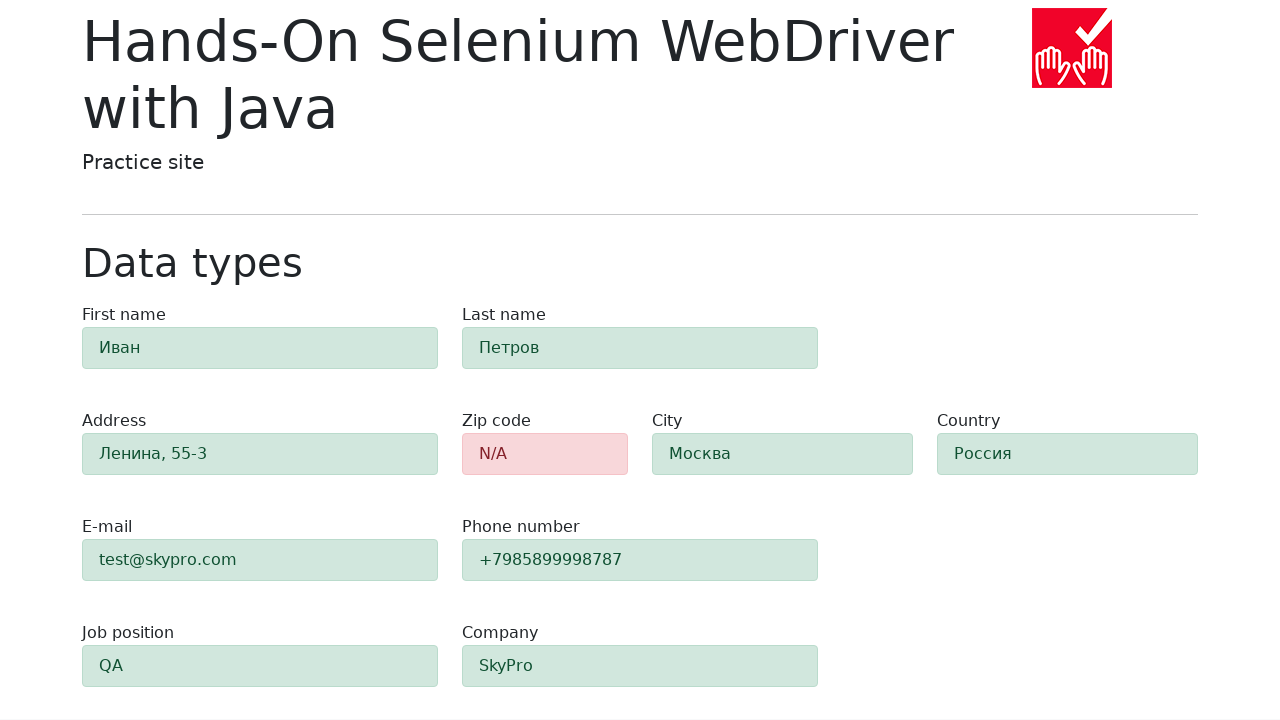

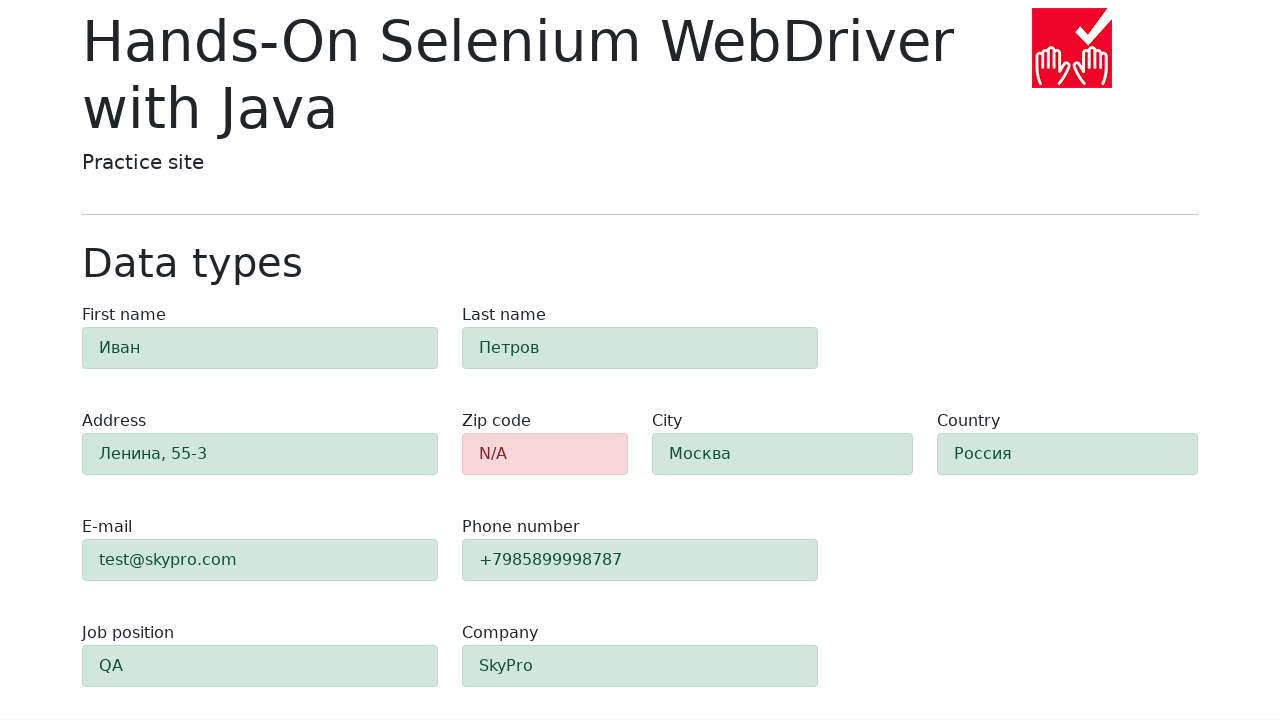